Navigates to Flipkart homepage and maximizes the browser window

Starting URL: https://www.flipkart.com/

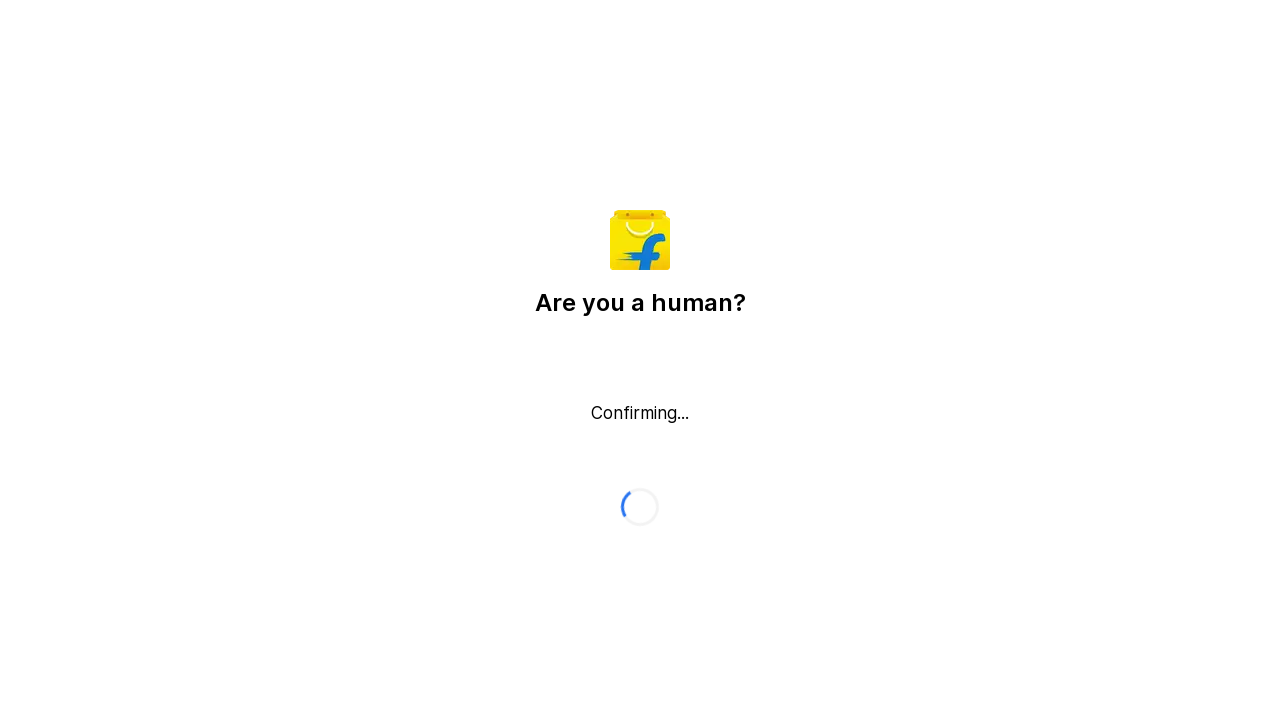

Flipkart homepage loaded and DOM content ready
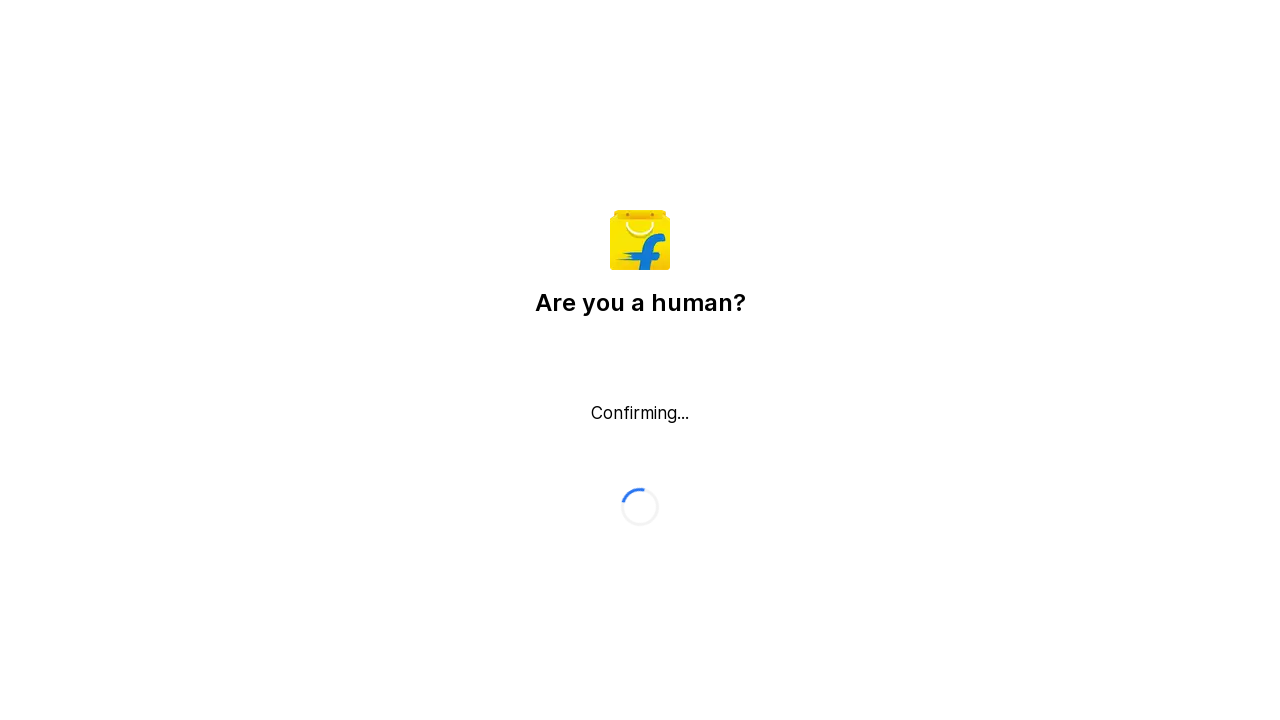

Browser window maximized to 1920x1080
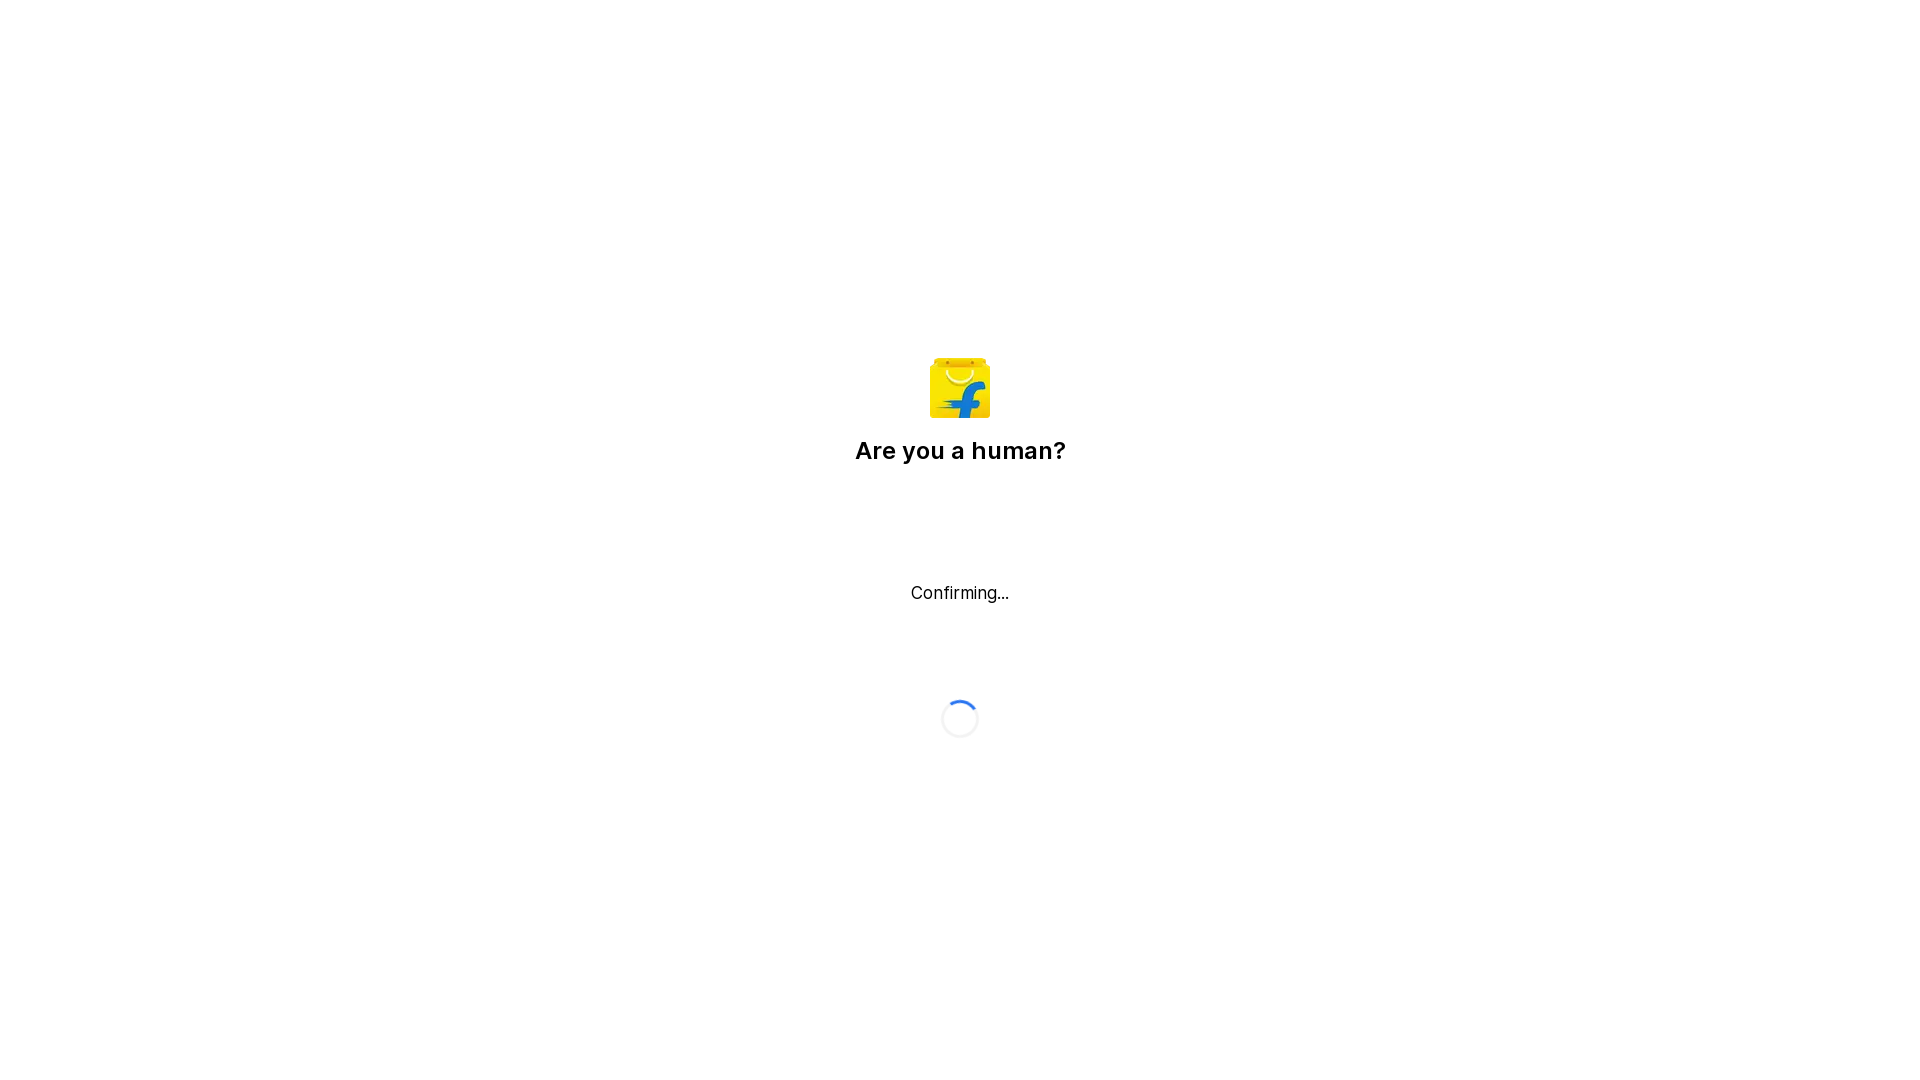

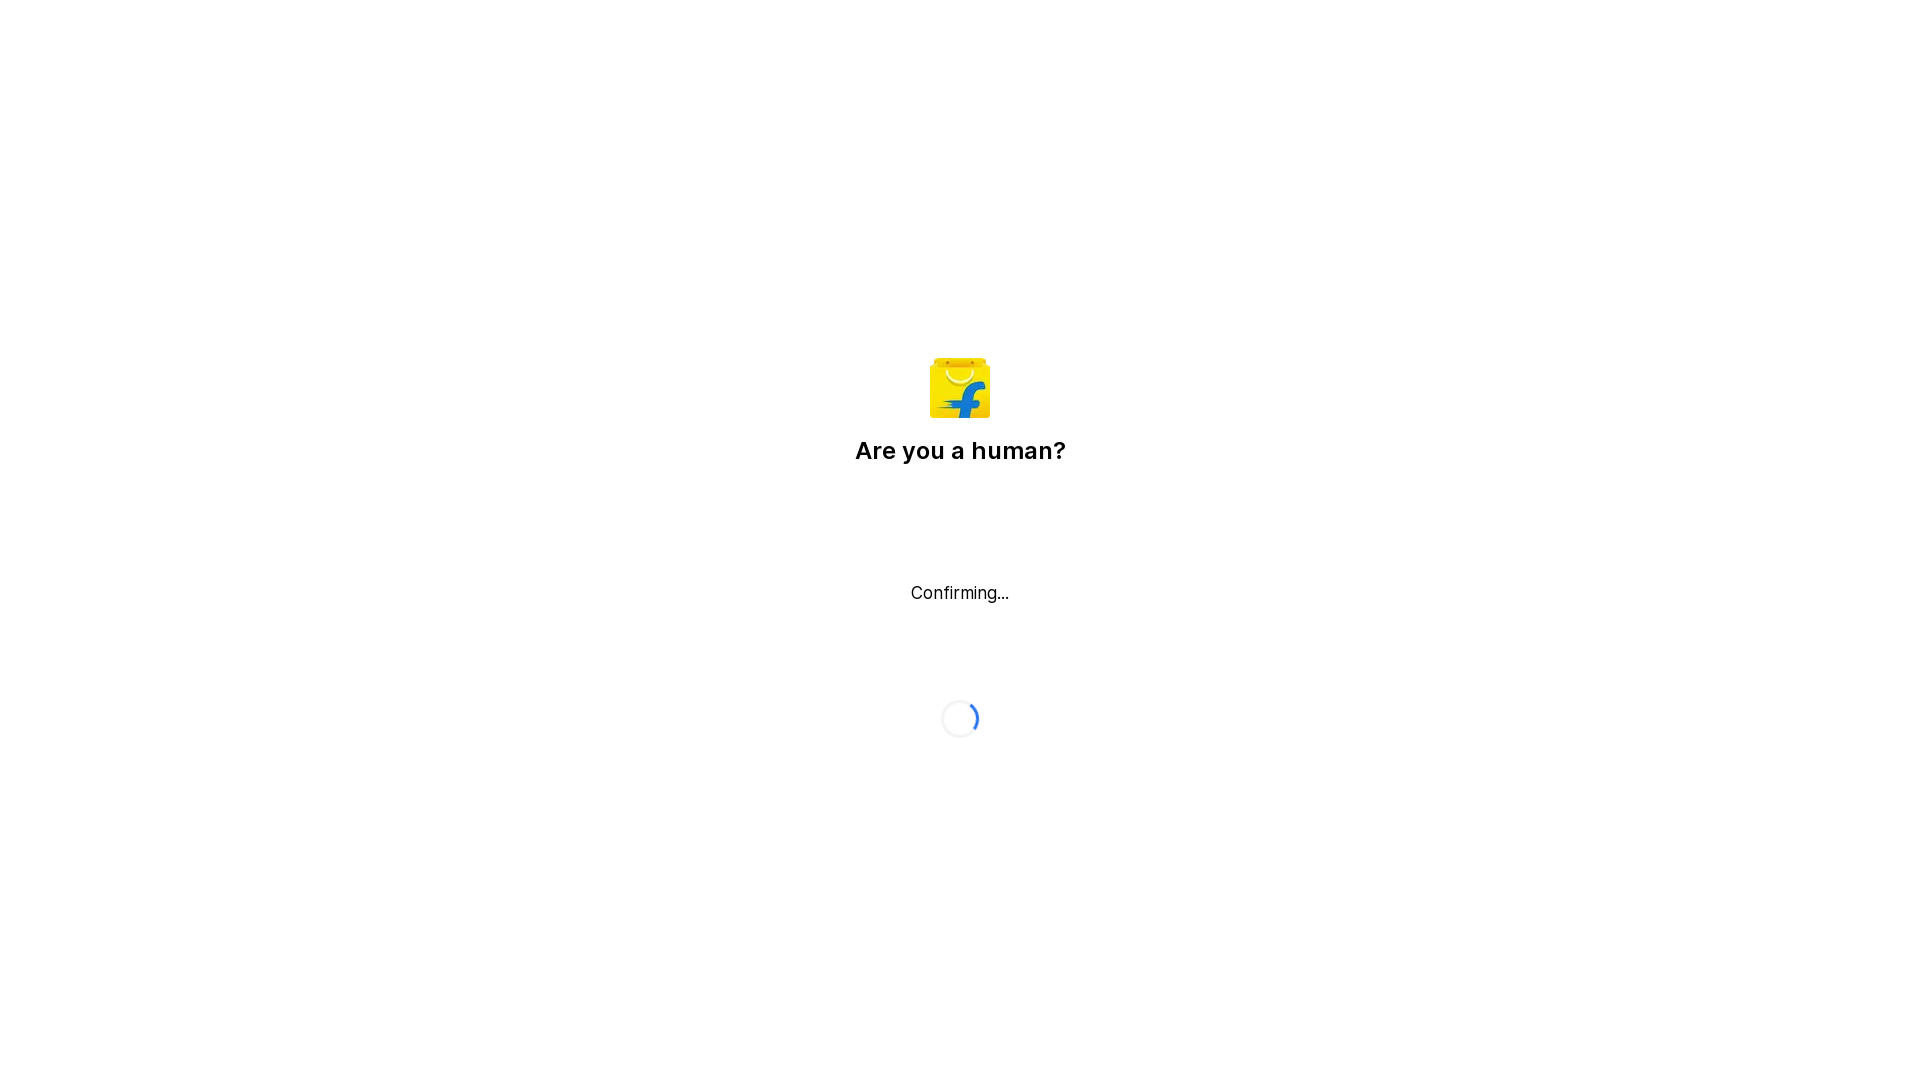